Tests the Simple Alert functionality by clicking the simple alert button, reading the alert text, and accepting it

Starting URL: https://v1.training-support.net/selenium/javascript-alerts

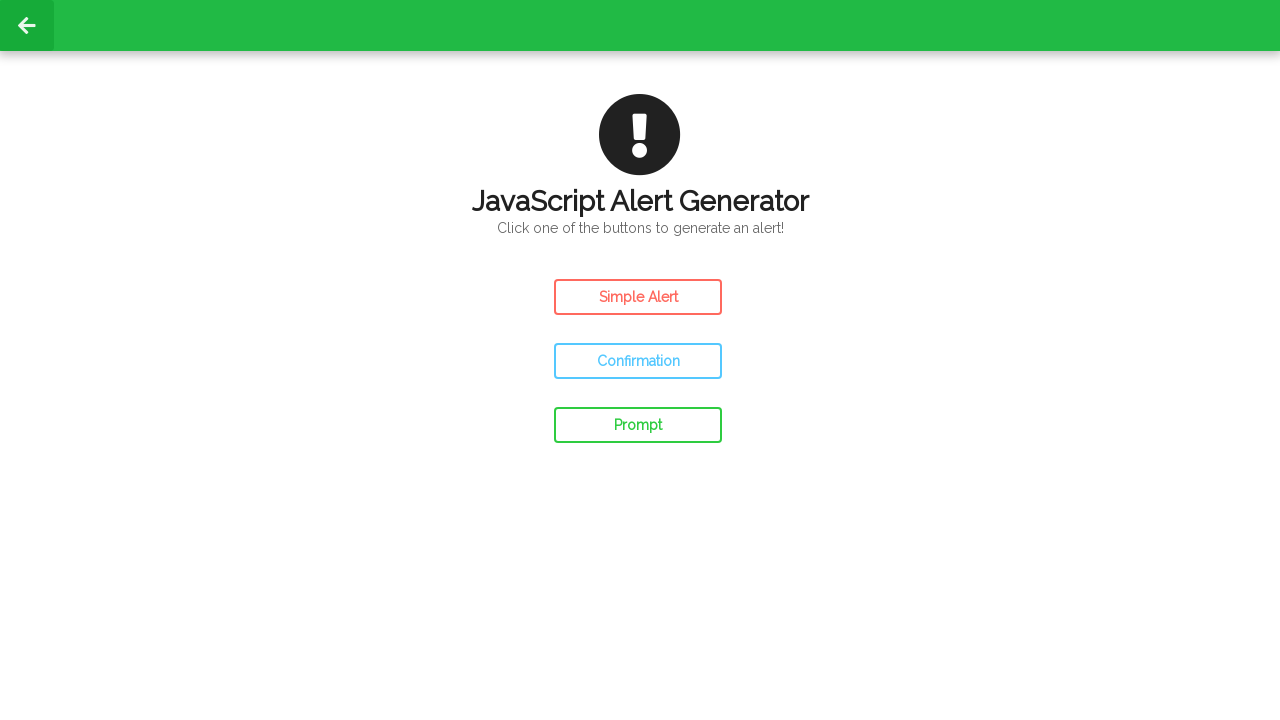

Navigated to JavaScript alerts test page
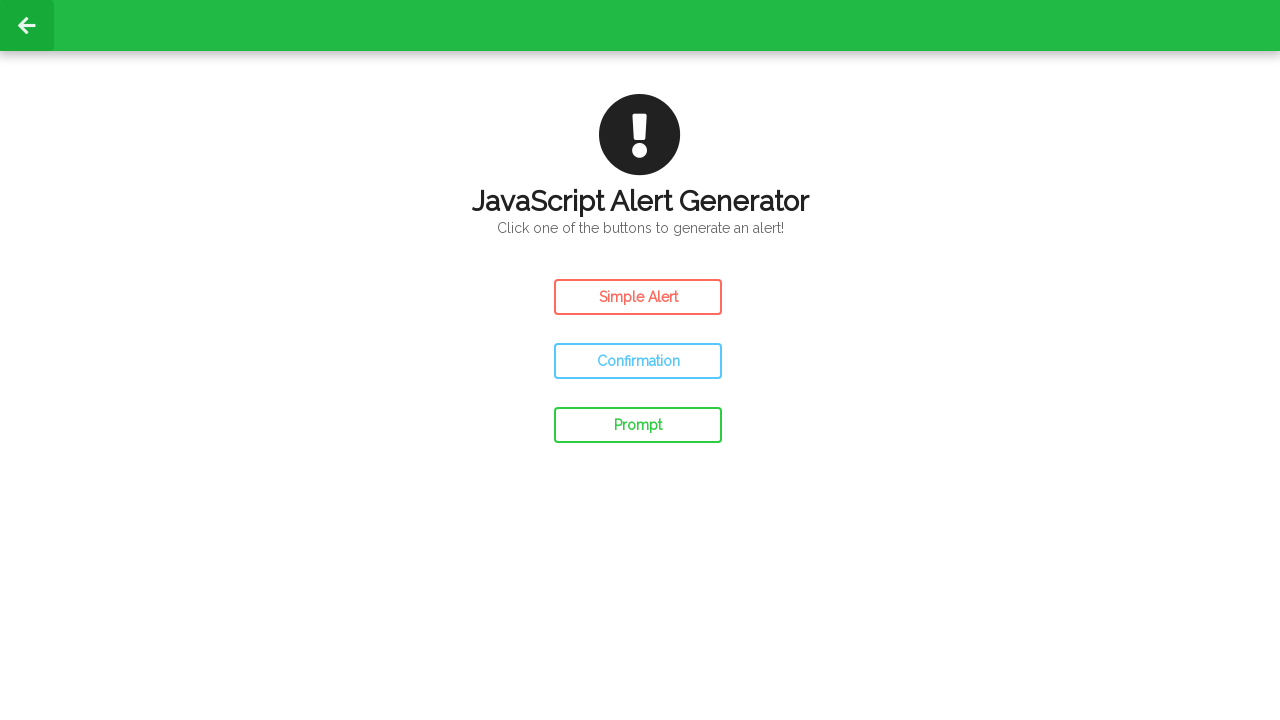

Clicked the Simple Alert button at (638, 297) on #simple
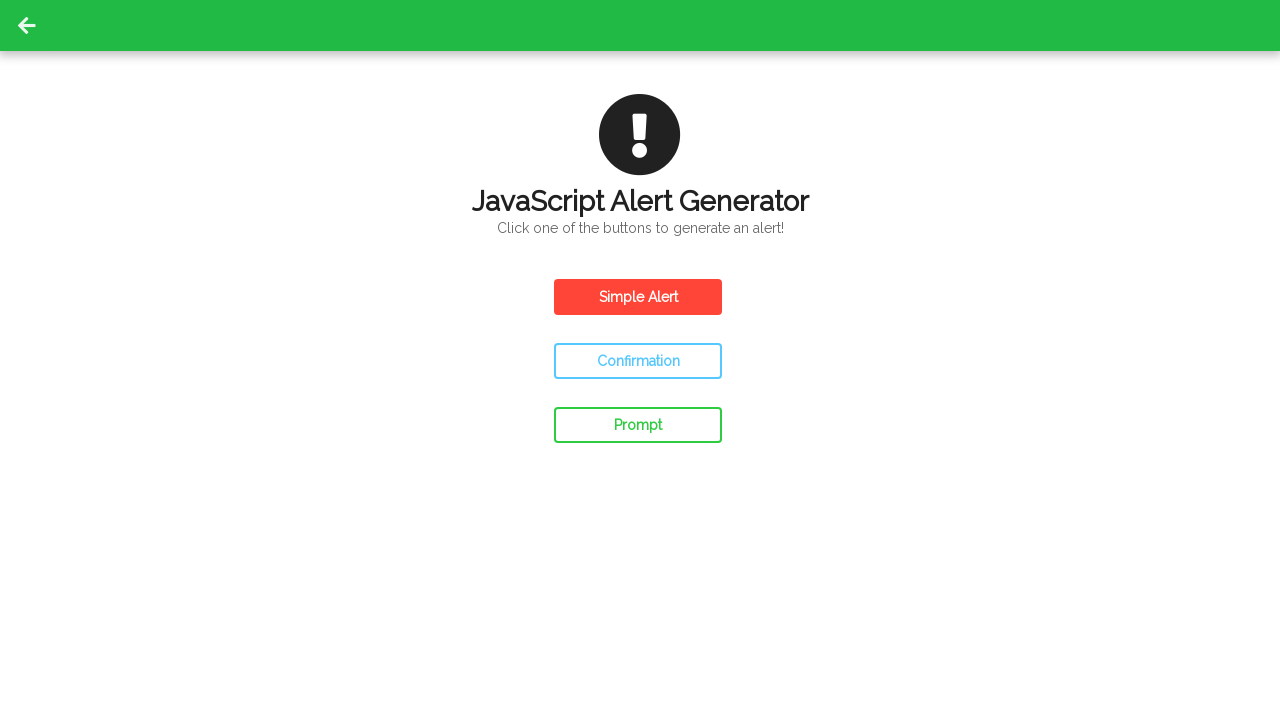

Set up dialog handler to accept the alert
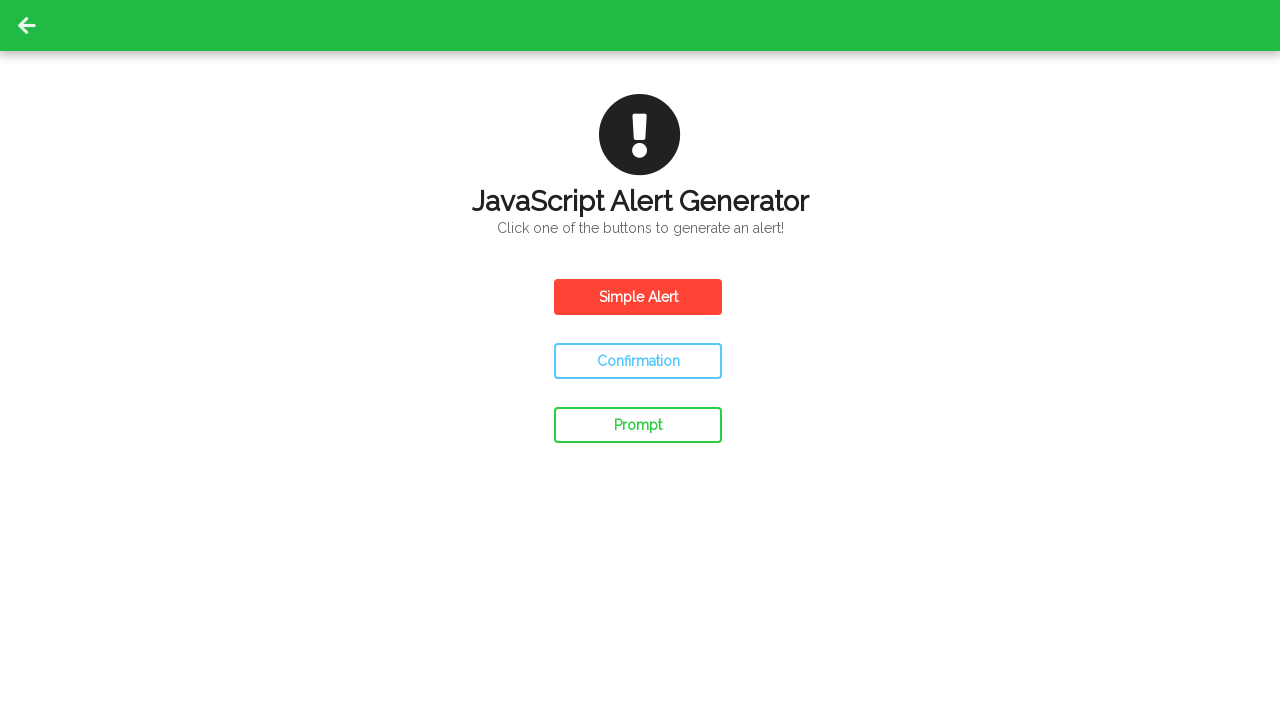

Waited for UI update after alert acceptance
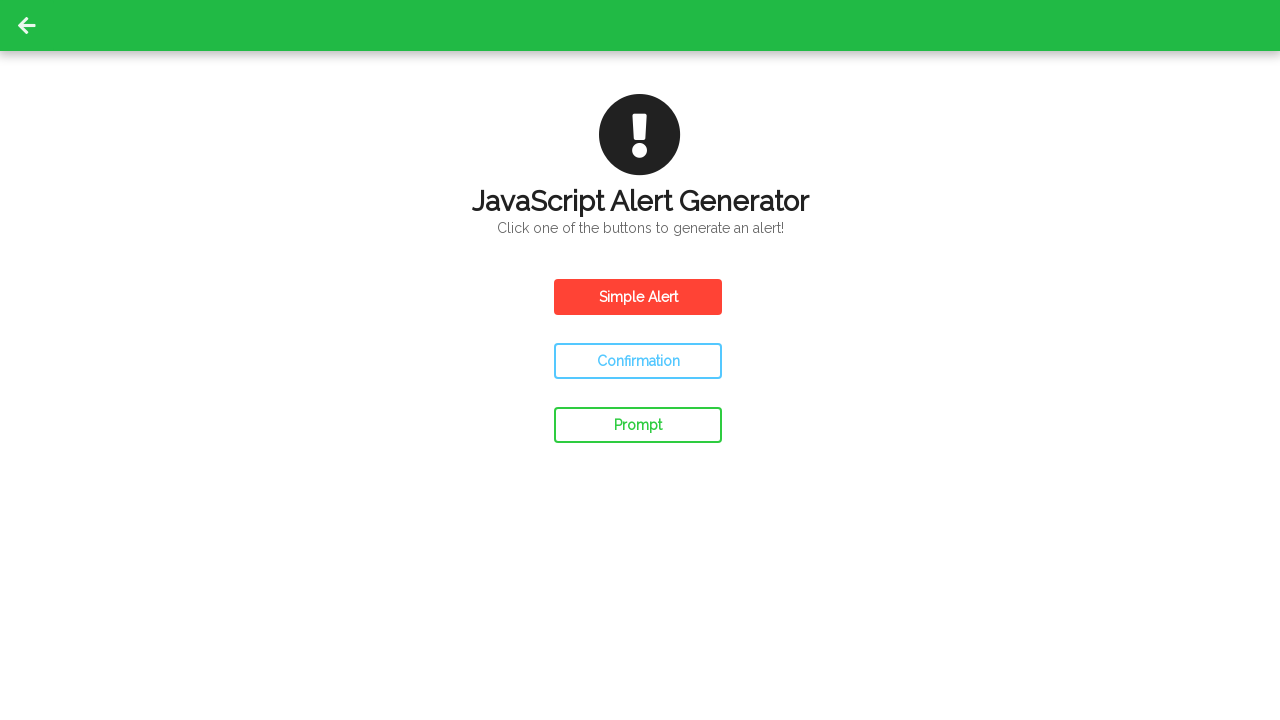

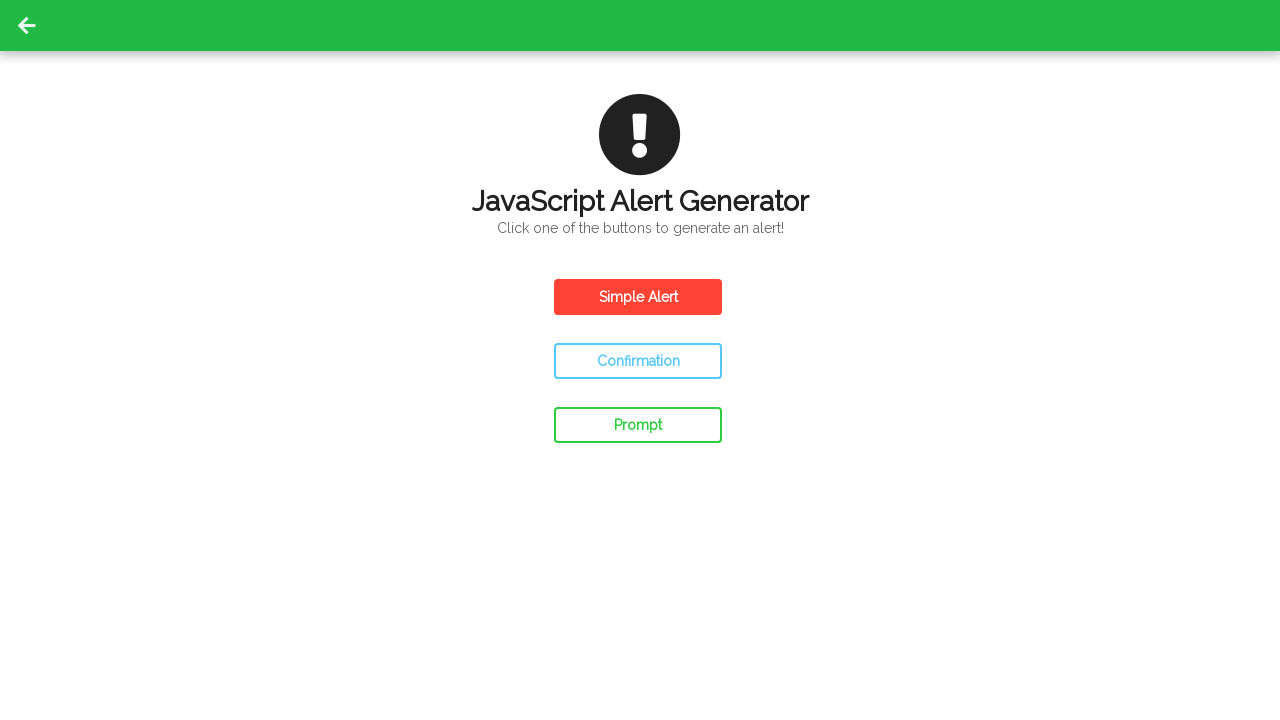